Tests alert handling functionality by clicking a button to trigger an alert and then accepting it

Starting URL: http://demo.automationtesting.in/Alerts.html

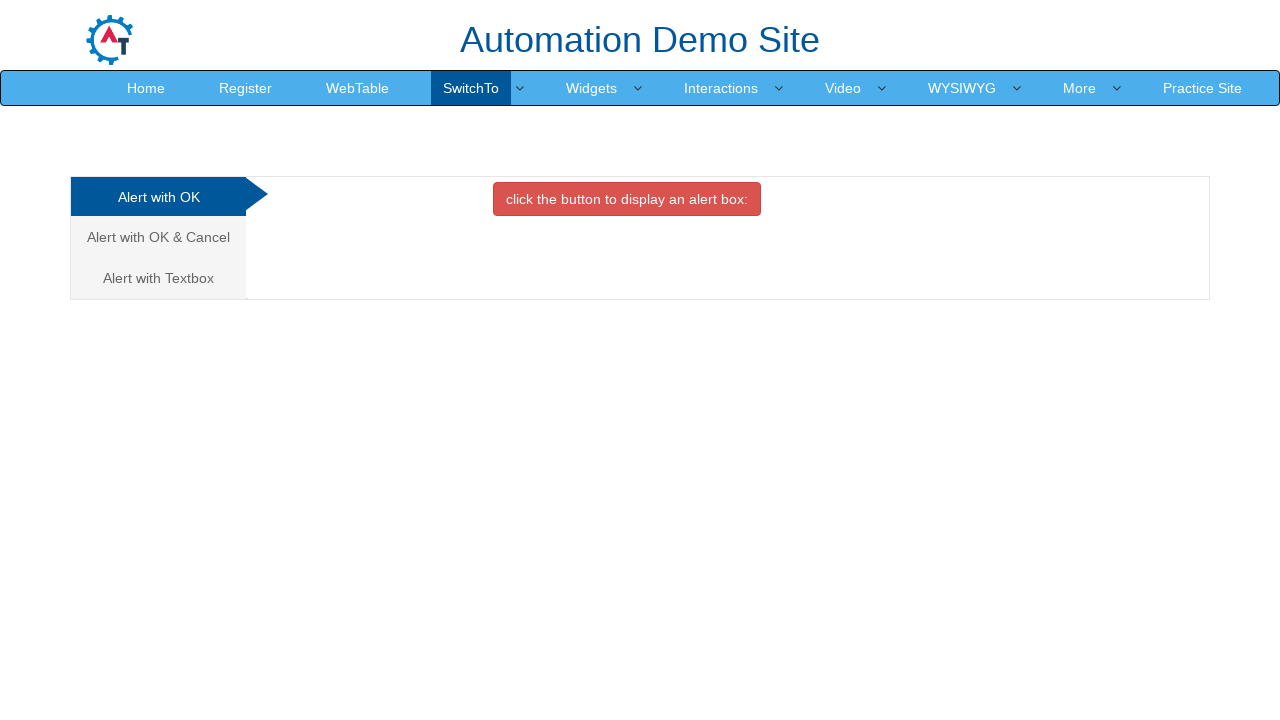

Clicked the danger button to trigger alert at (627, 199) on (//button[@class='btn btn-danger'])[1]
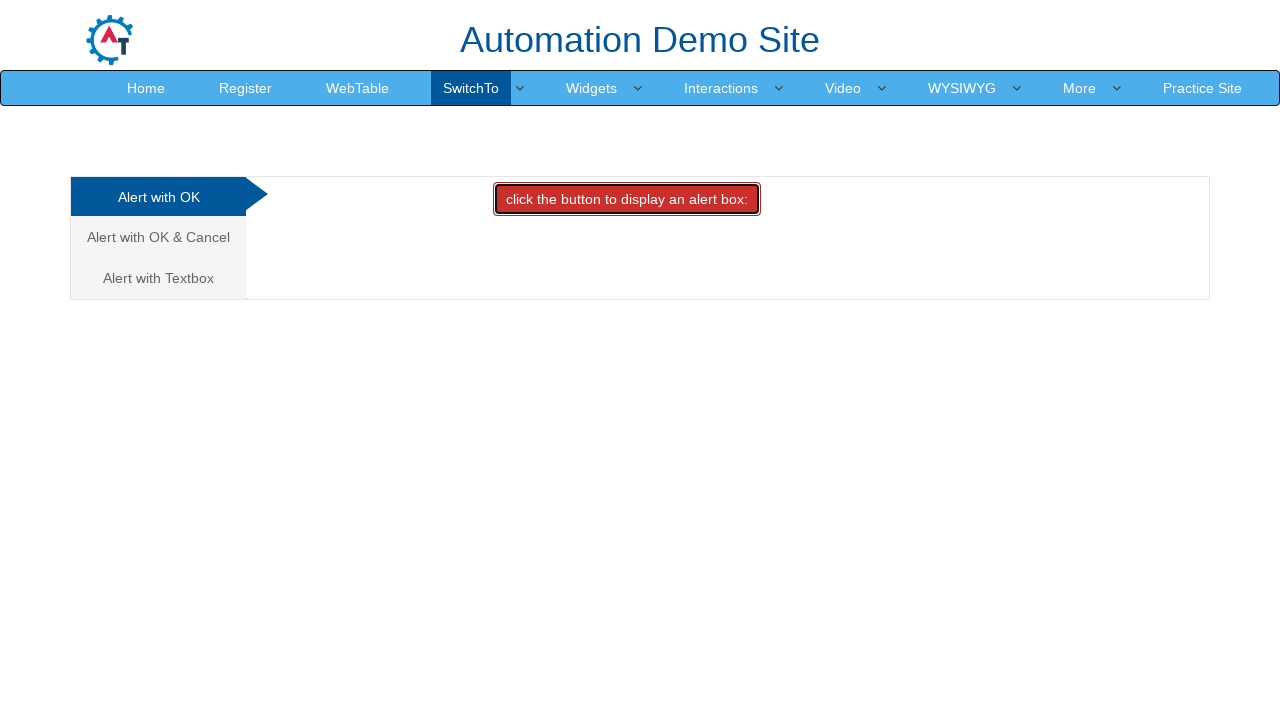

Clicked the second analytics link at (158, 237) on (//a[@class='analystic'])[2]
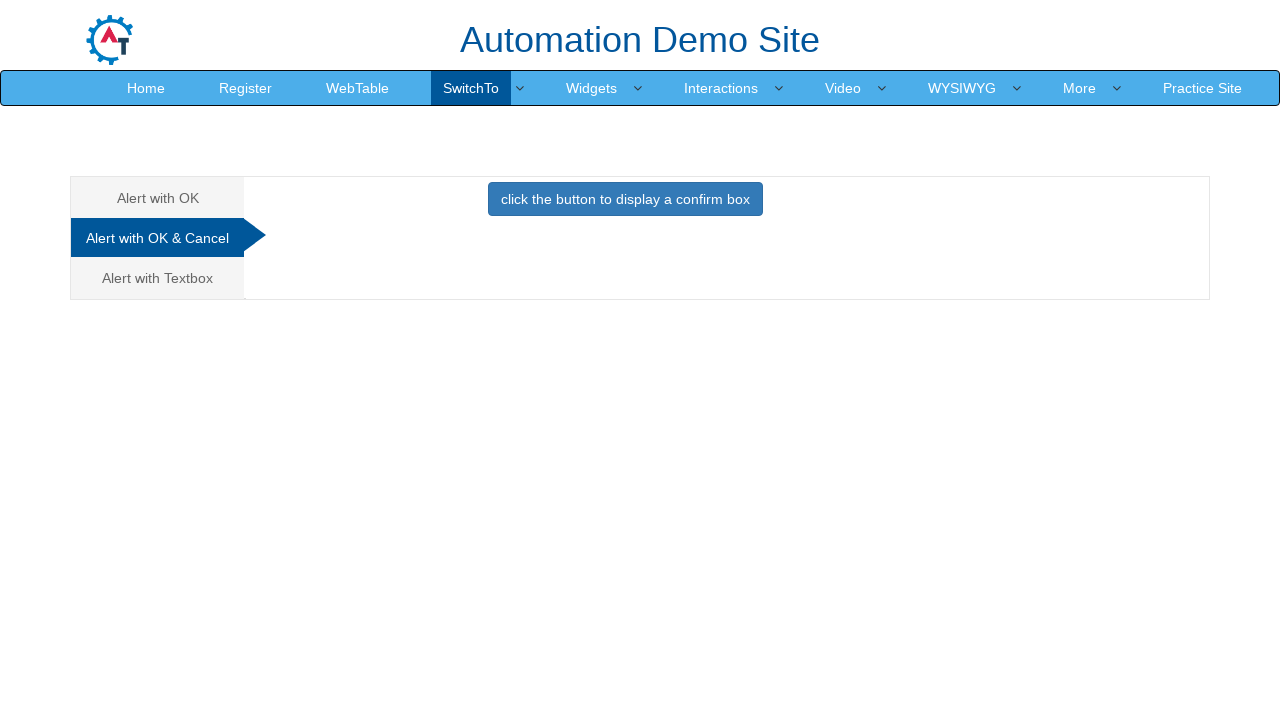

Set up dialog handler to accept alerts
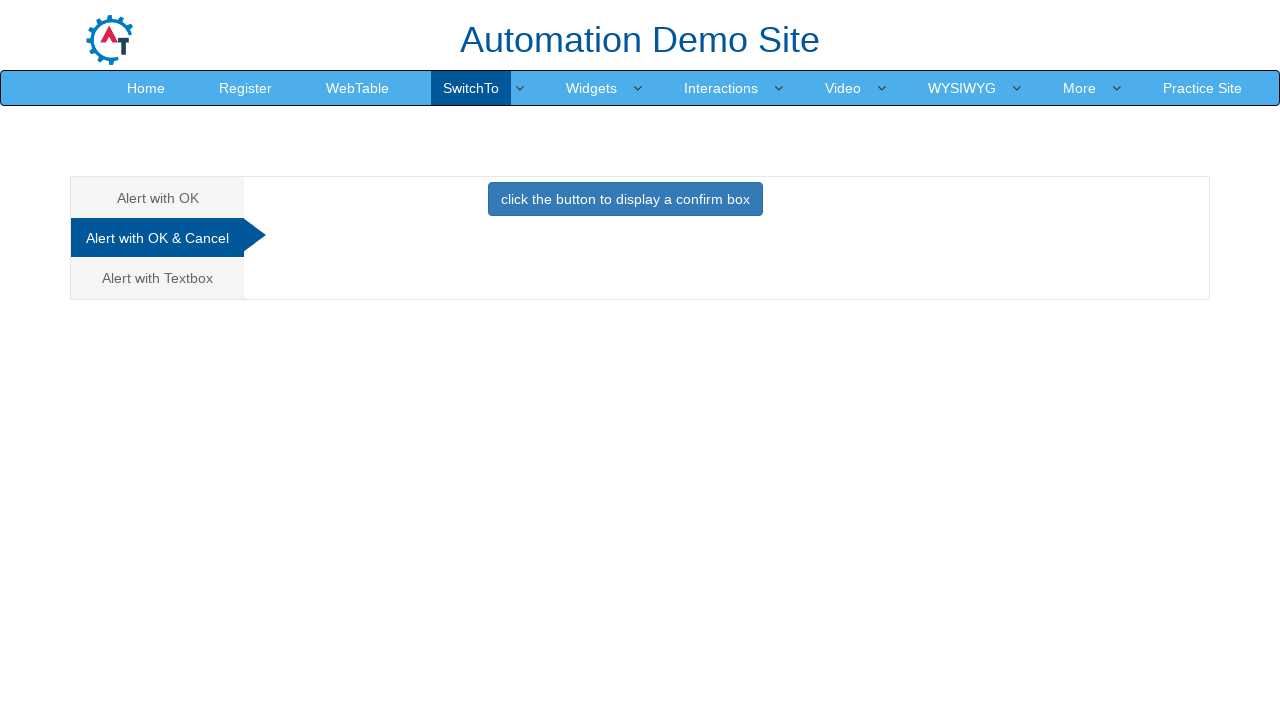

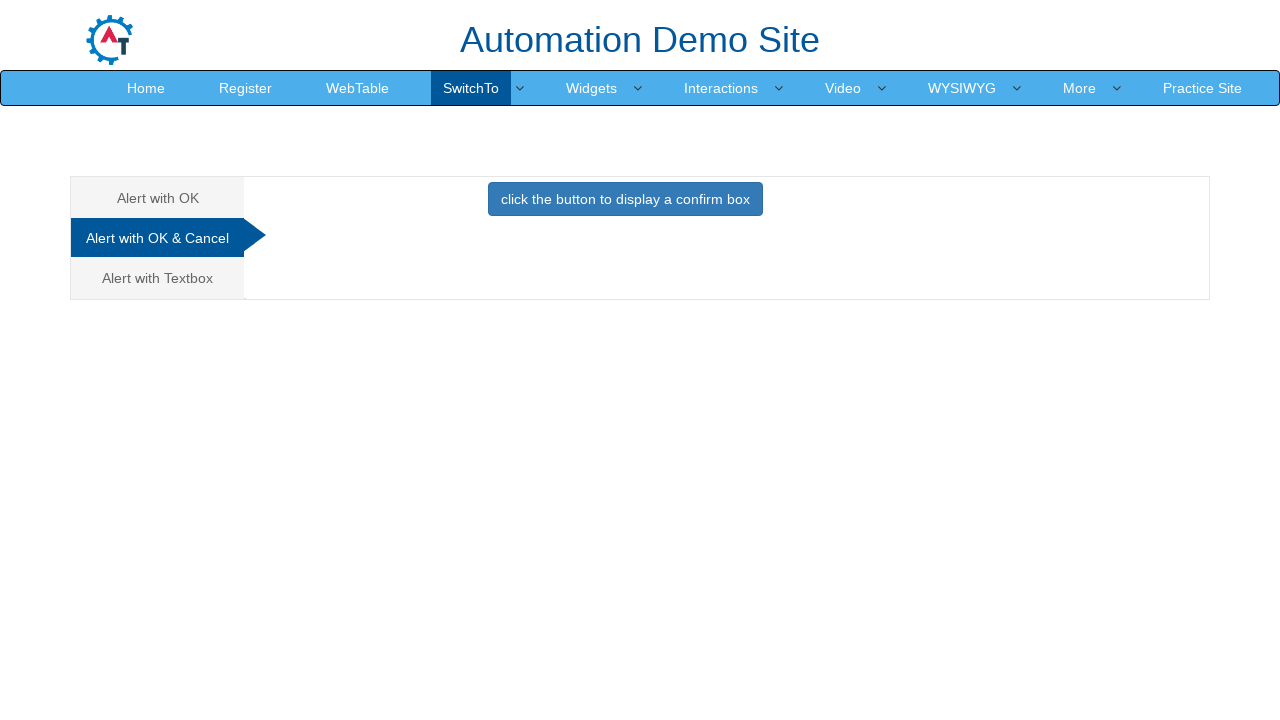